Tests that the currently applied filter link is highlighted with 'selected' class

Starting URL: https://demo.playwright.dev/todomvc

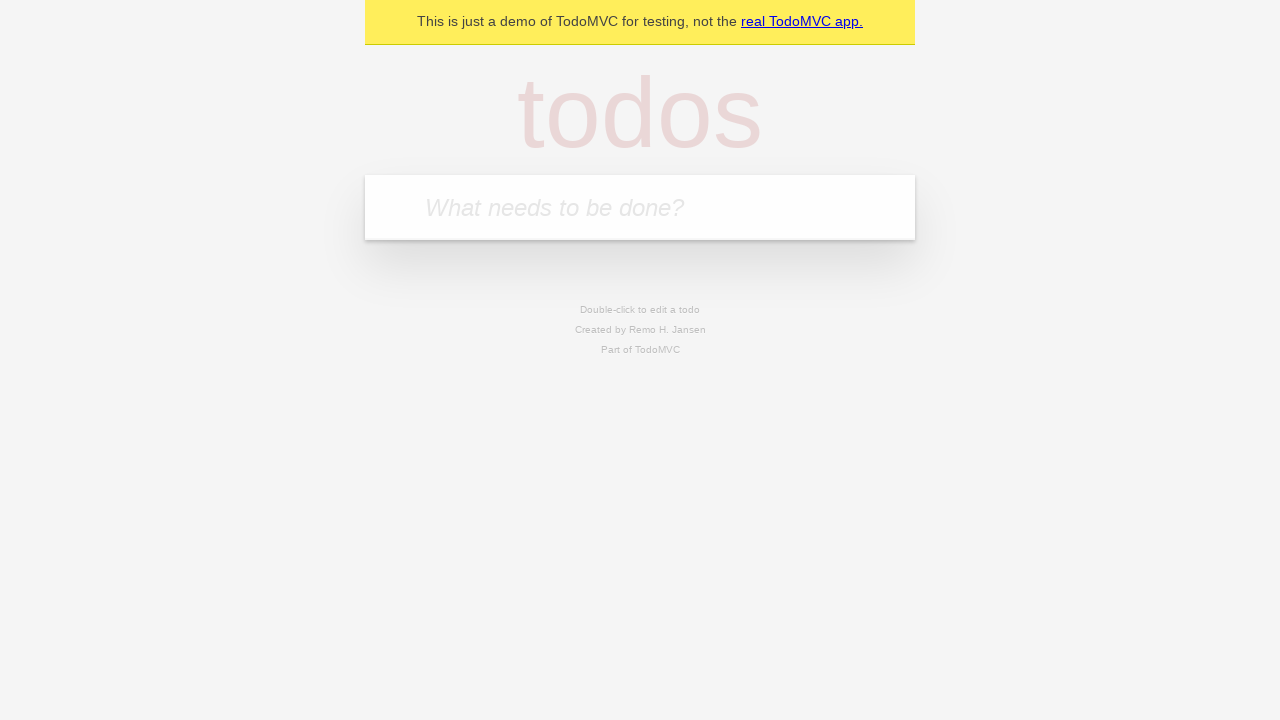

Filled todo input with 'buy some cheese' on internal:attr=[placeholder="What needs to be done?"i]
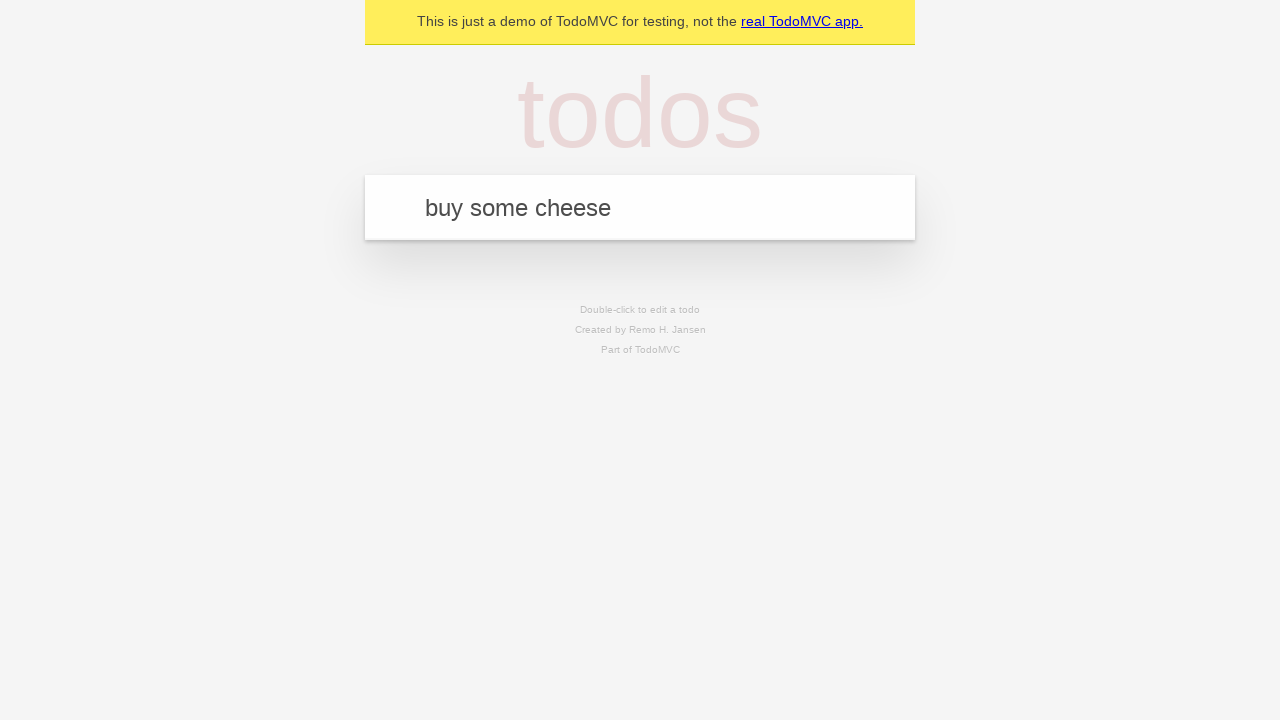

Pressed Enter to create todo 'buy some cheese' on internal:attr=[placeholder="What needs to be done?"i]
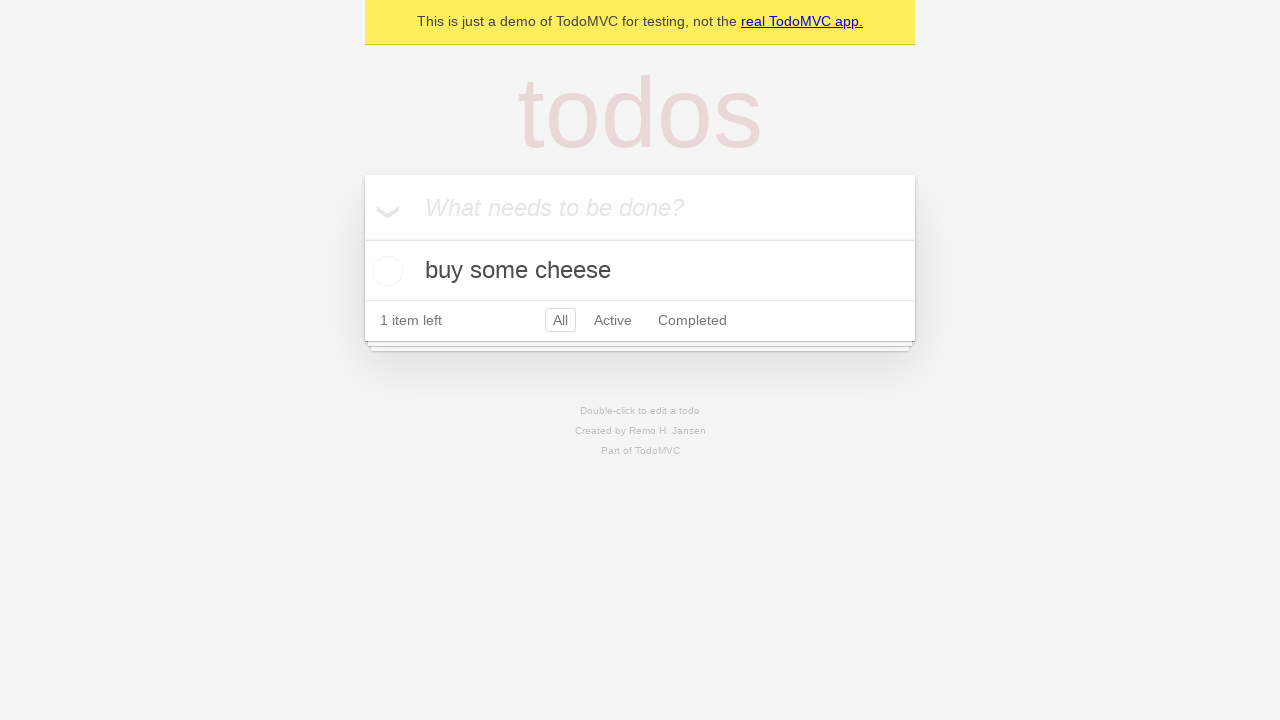

Filled todo input with 'feed the cat' on internal:attr=[placeholder="What needs to be done?"i]
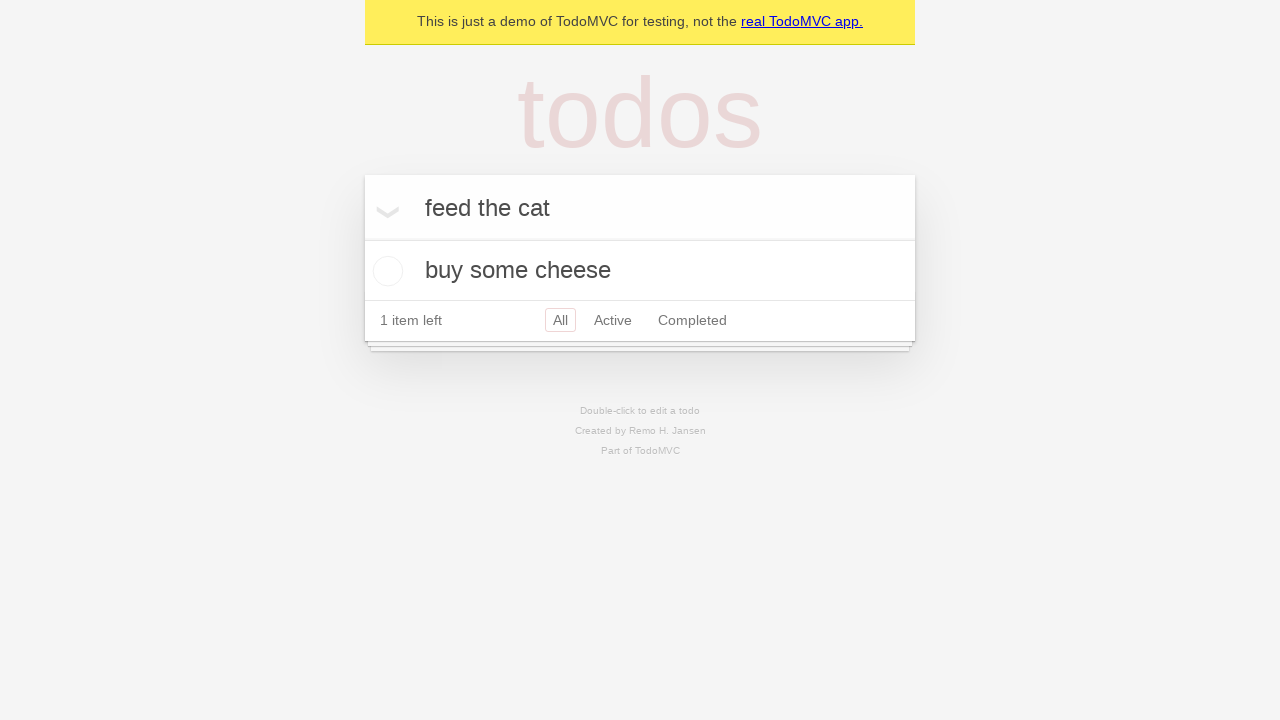

Pressed Enter to create todo 'feed the cat' on internal:attr=[placeholder="What needs to be done?"i]
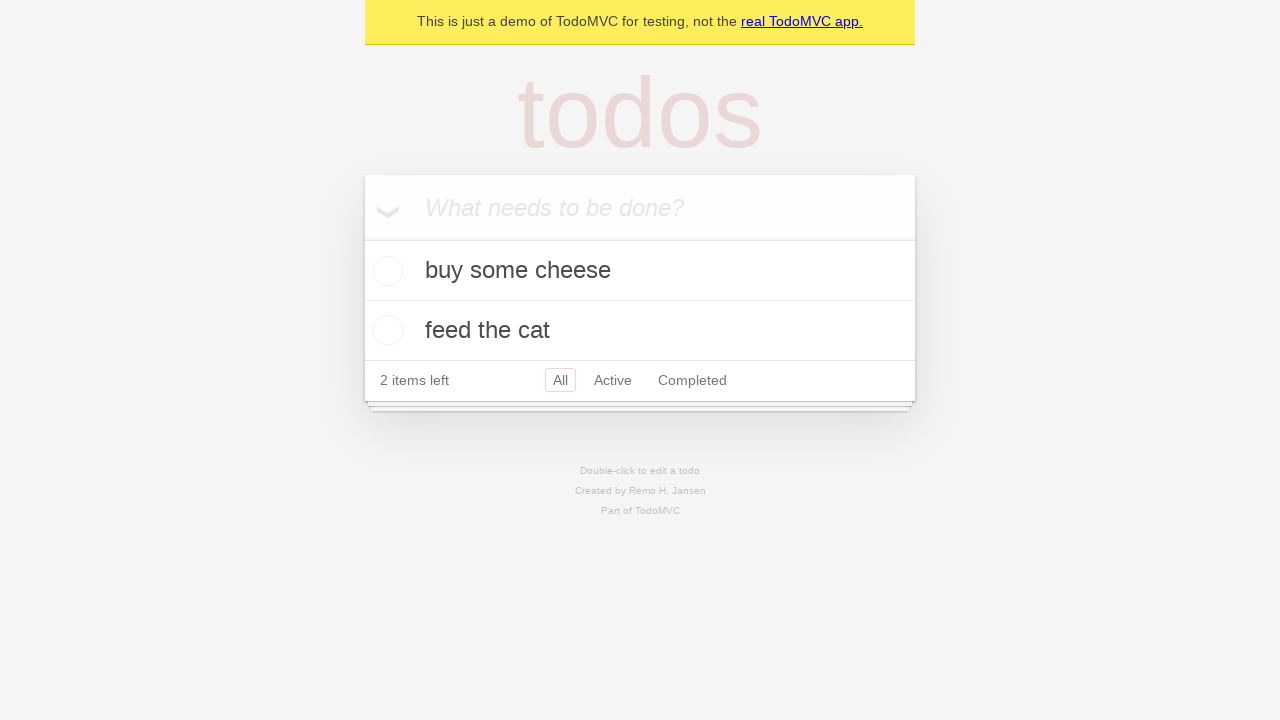

Filled todo input with 'book a doctors appointment' on internal:attr=[placeholder="What needs to be done?"i]
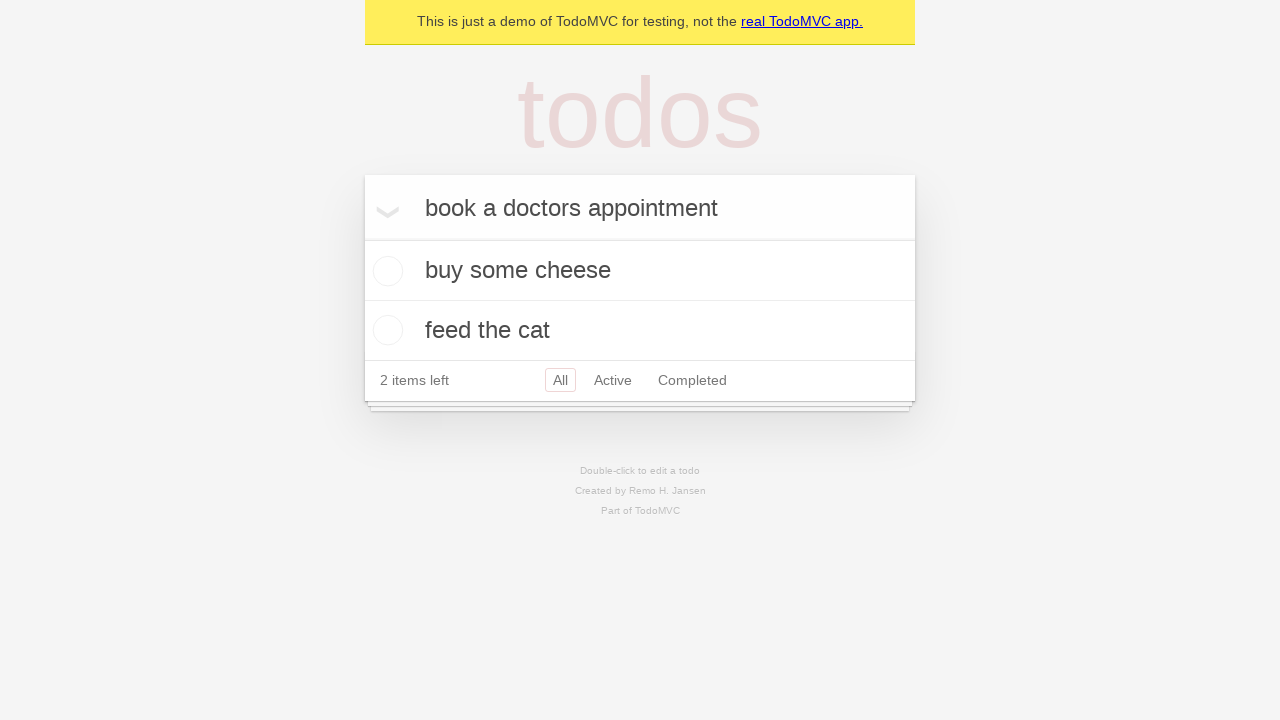

Pressed Enter to create todo 'book a doctors appointment' on internal:attr=[placeholder="What needs to be done?"i]
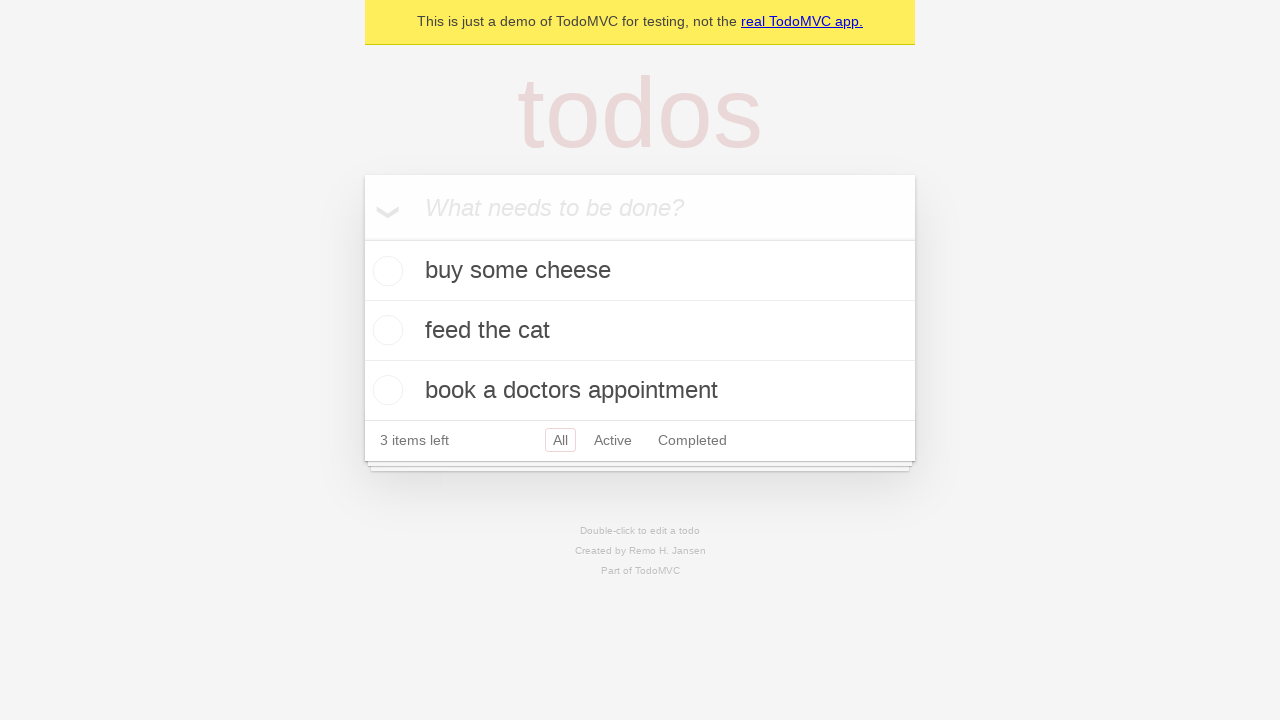

Verified that 'All' filter link has 'selected' class by default
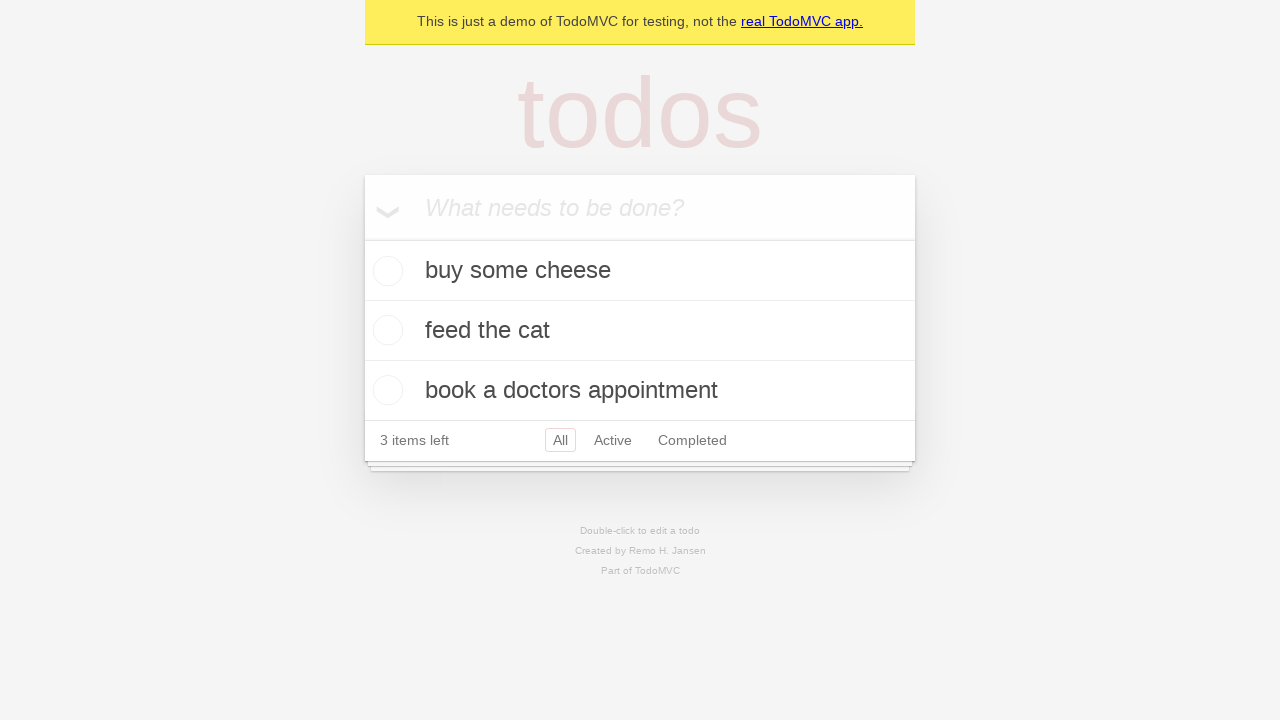

Clicked 'Active' filter link at (613, 440) on internal:role=link[name="Active"i]
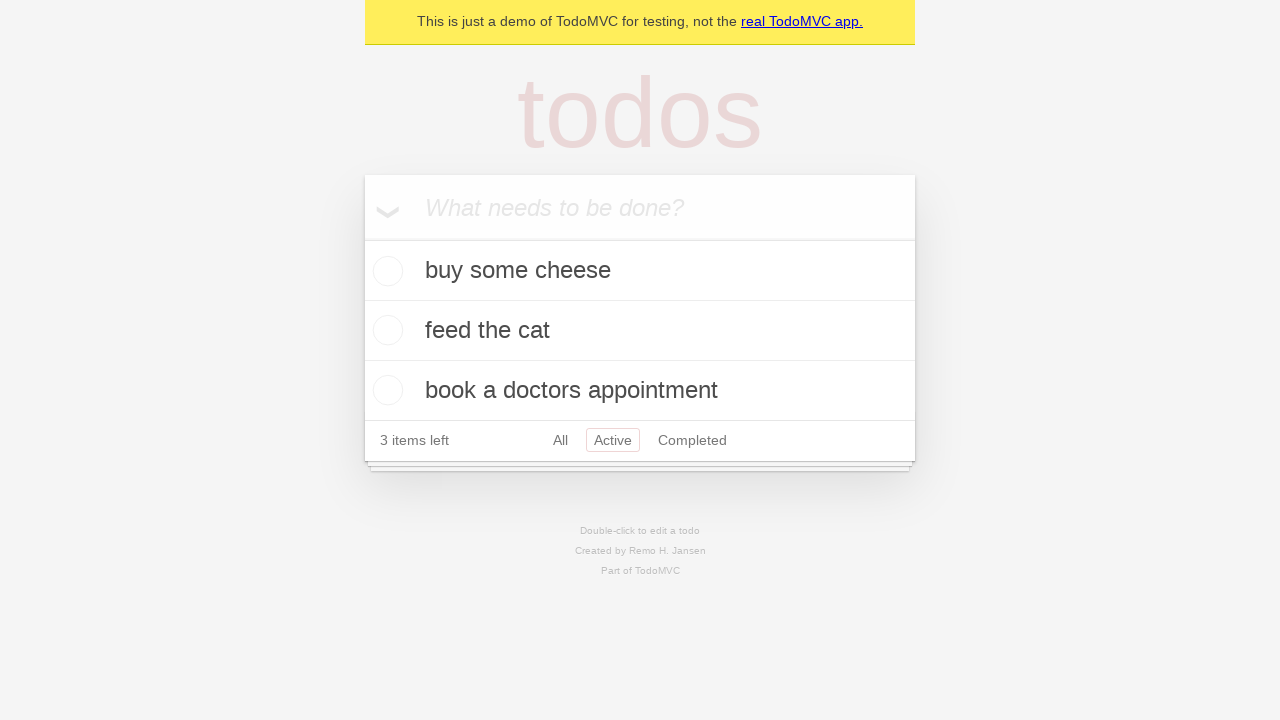

Verified that 'Active' filter link has 'selected' class
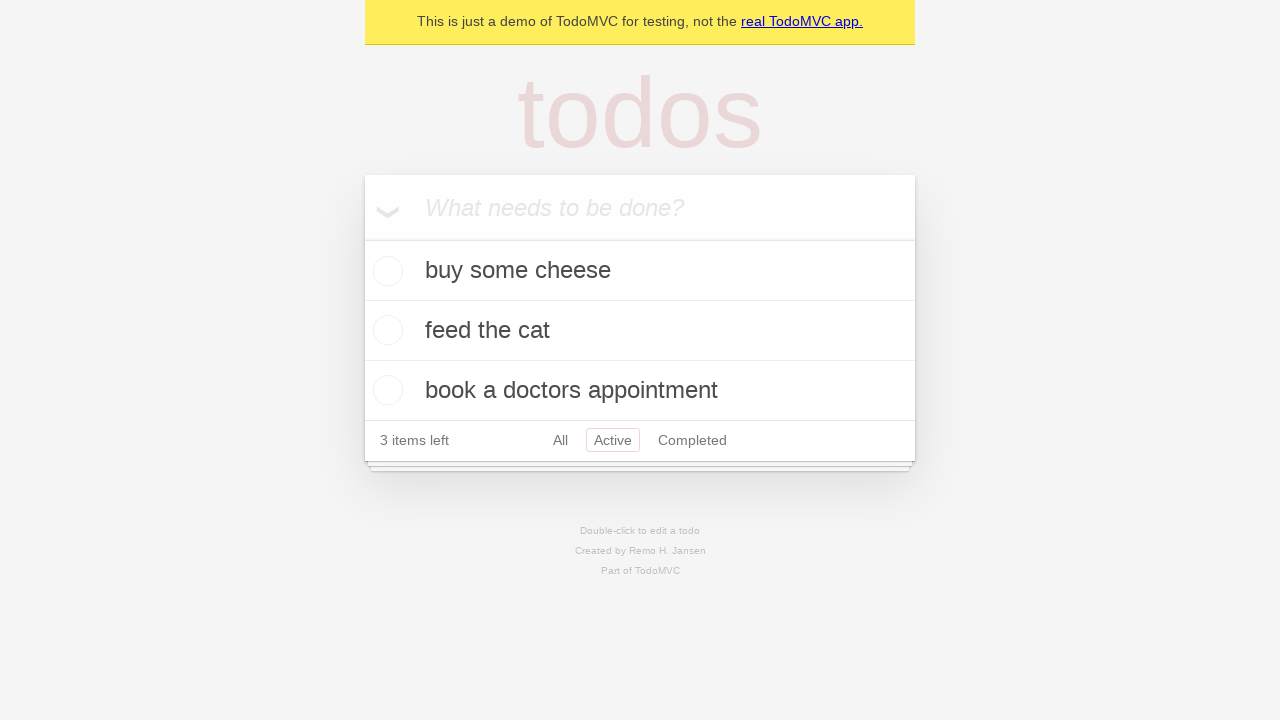

Clicked 'Completed' filter link at (692, 440) on internal:role=link[name="Completed"i]
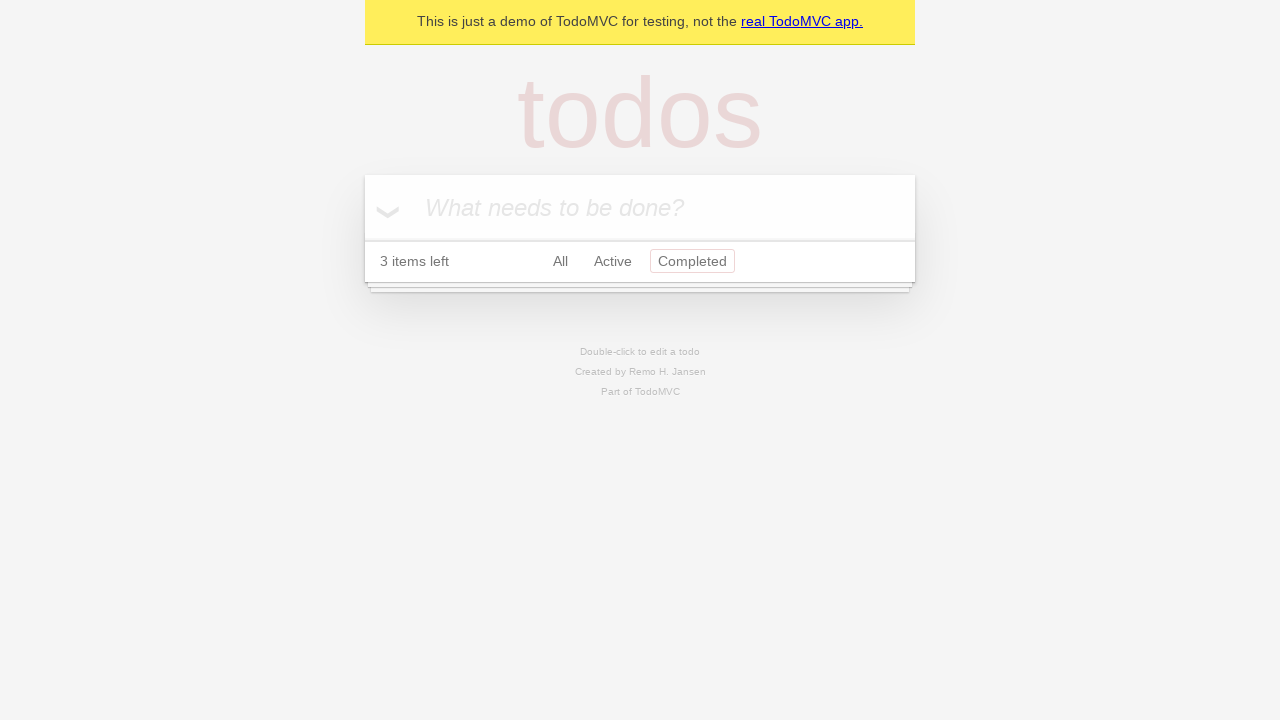

Verified that 'Completed' filter link has 'selected' class
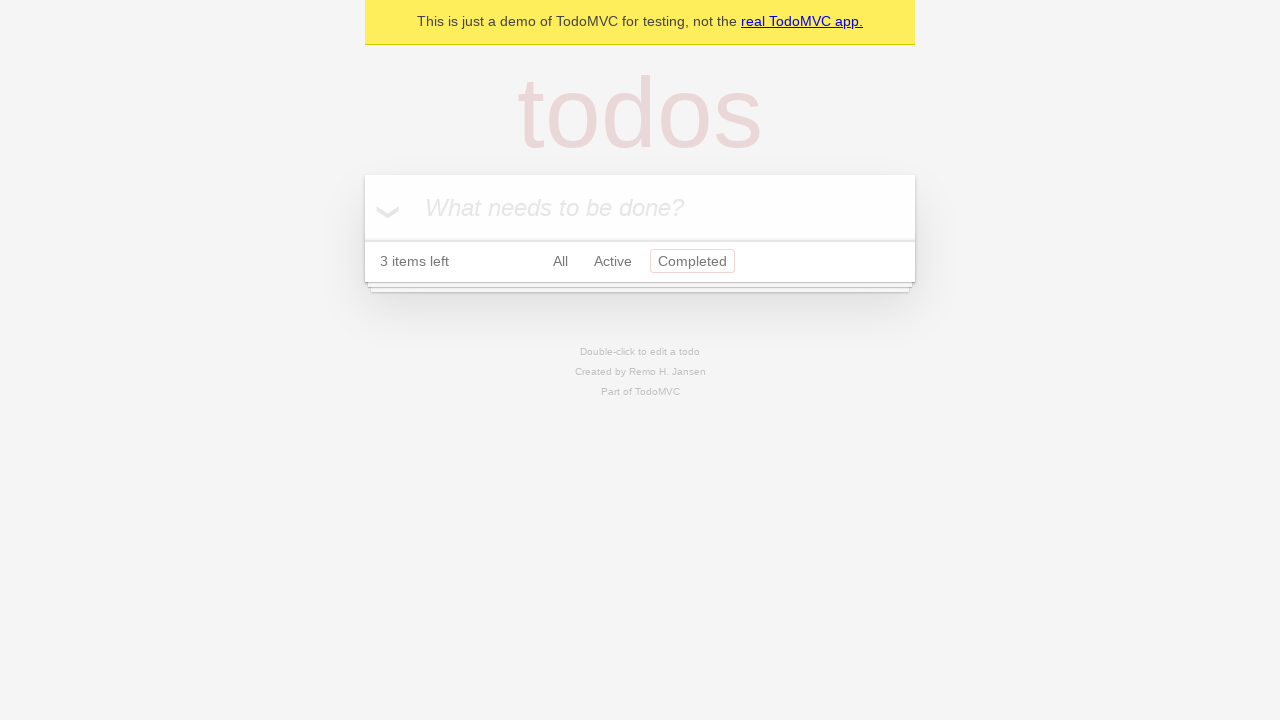

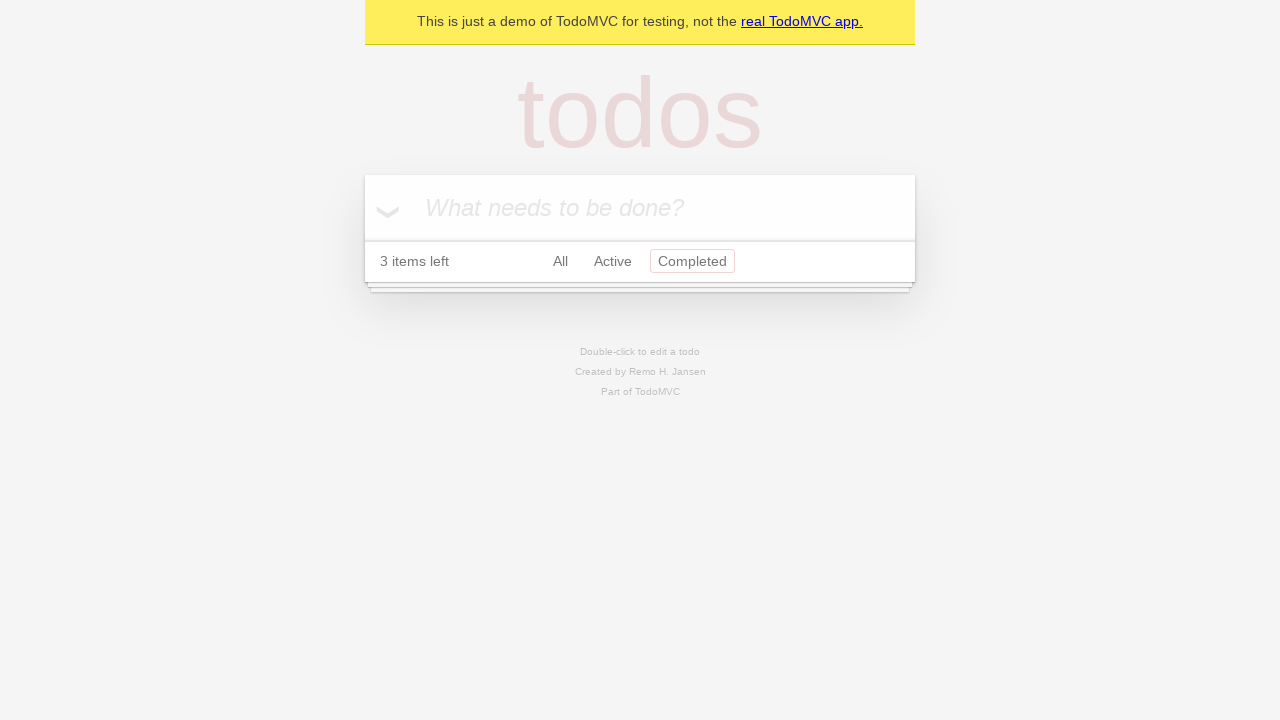